Tests drag and drop functionality on jQuery UI demo page by dragging an element from one location to another within an iframe

Starting URL: https://jqueryui.com/droppable/

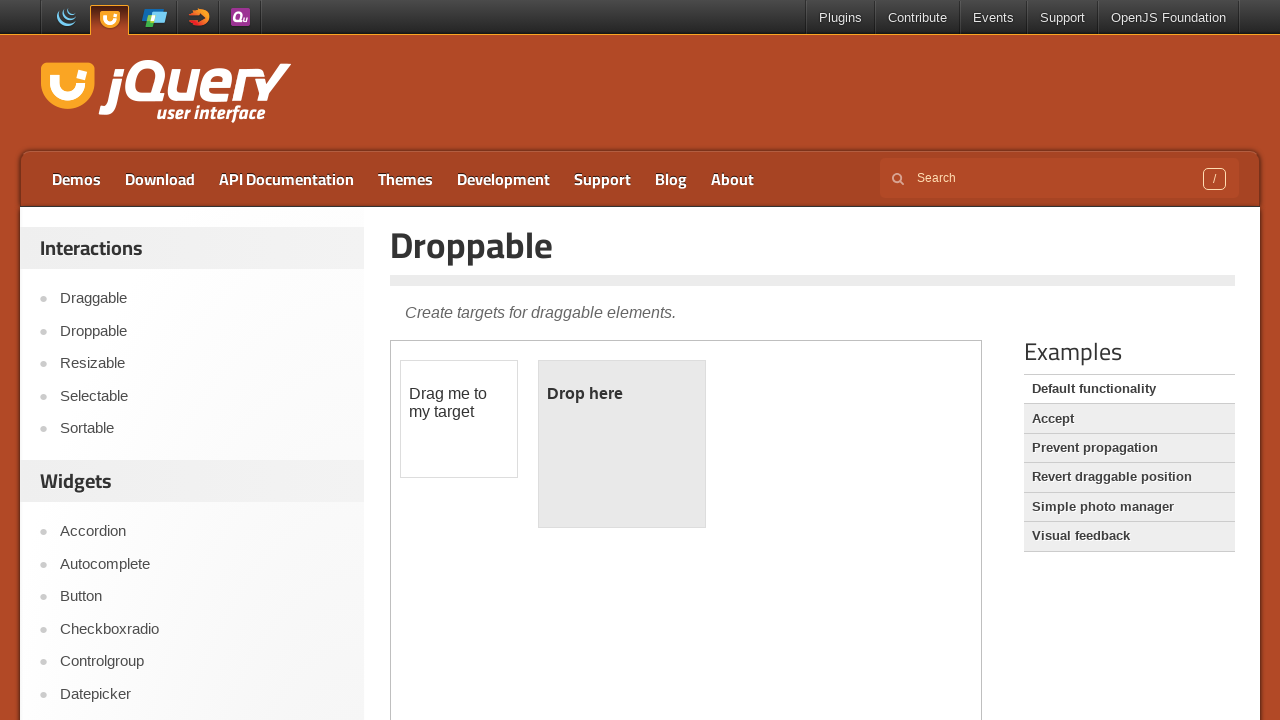

Located the iframe containing the drag and drop demo
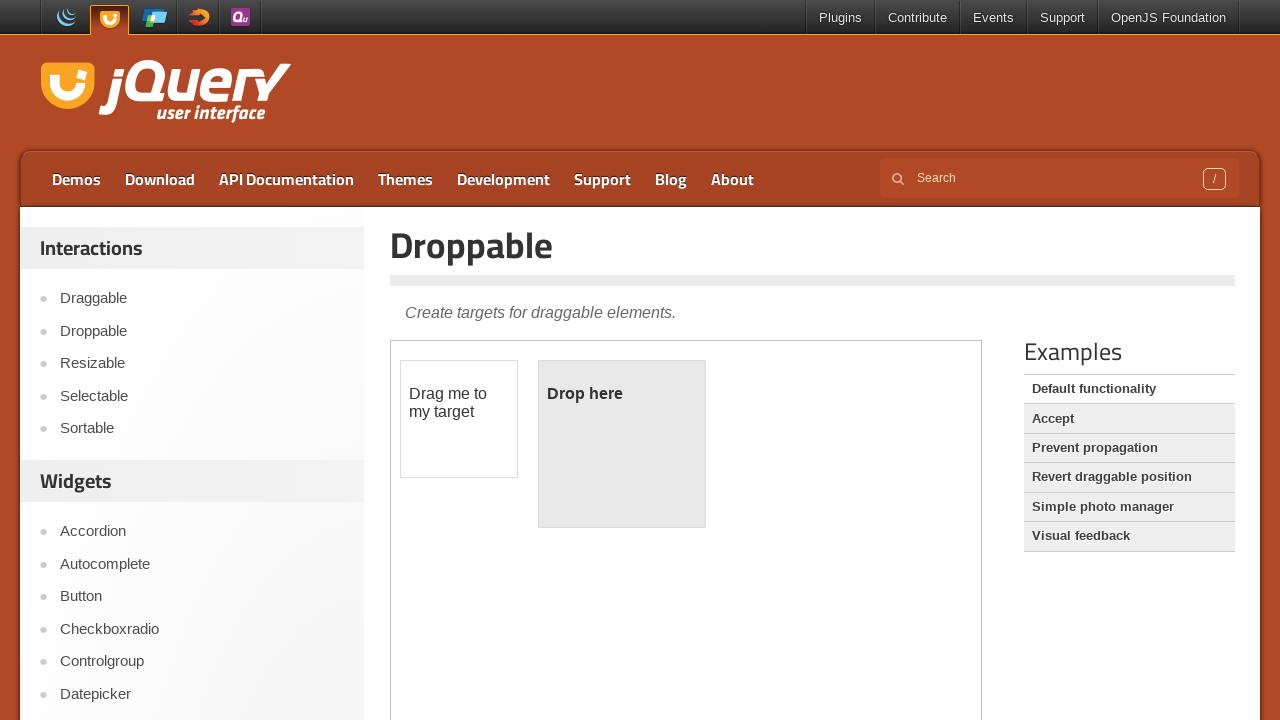

Located the draggable element
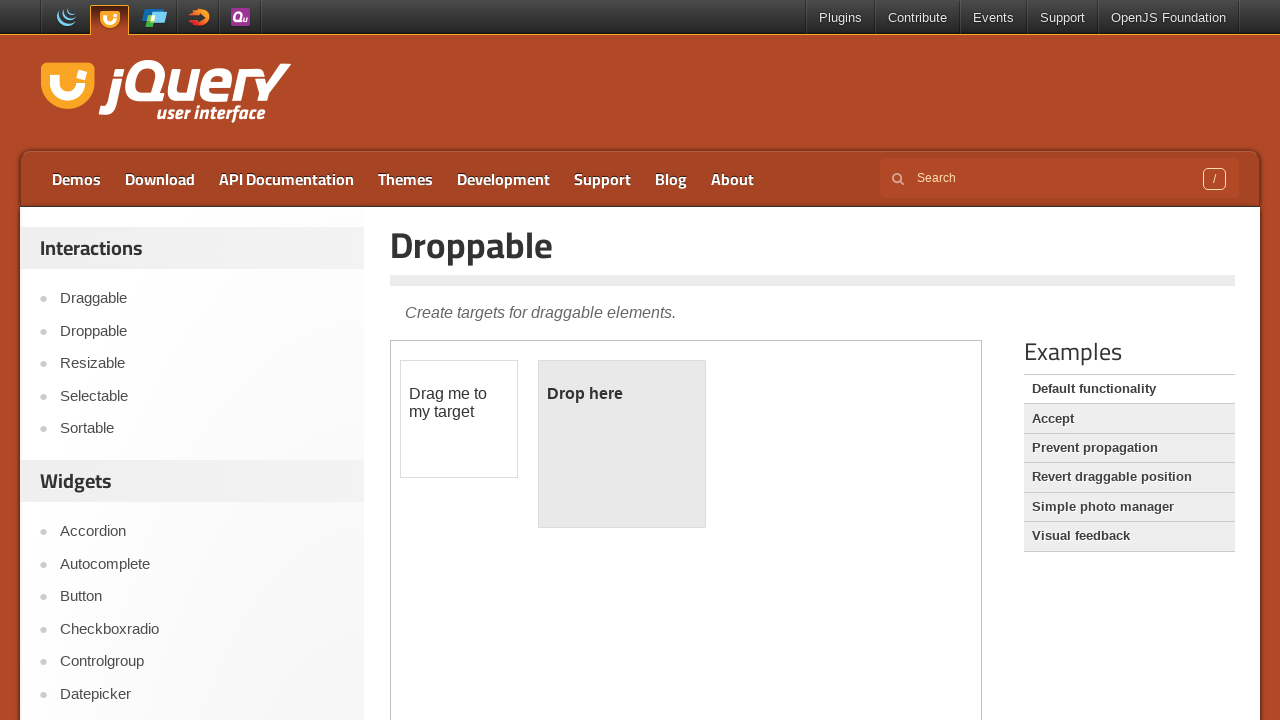

Located the droppable element
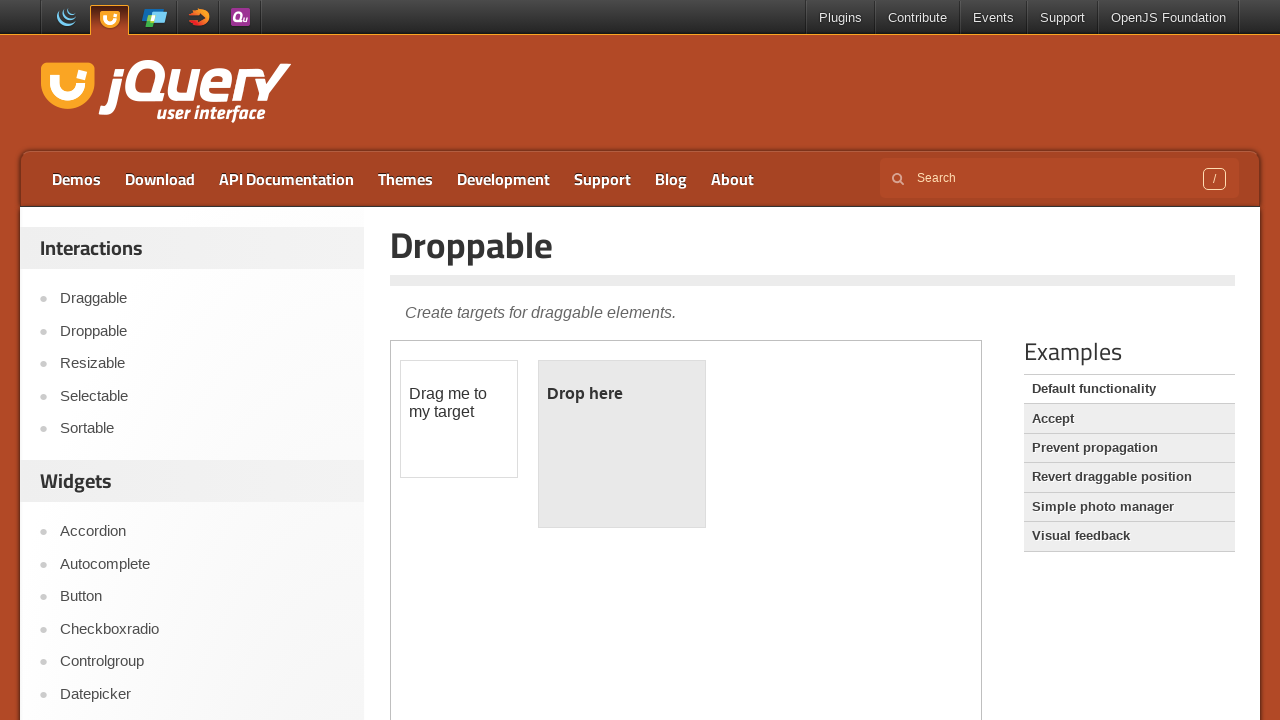

Dragged the draggable element onto the droppable element at (622, 444)
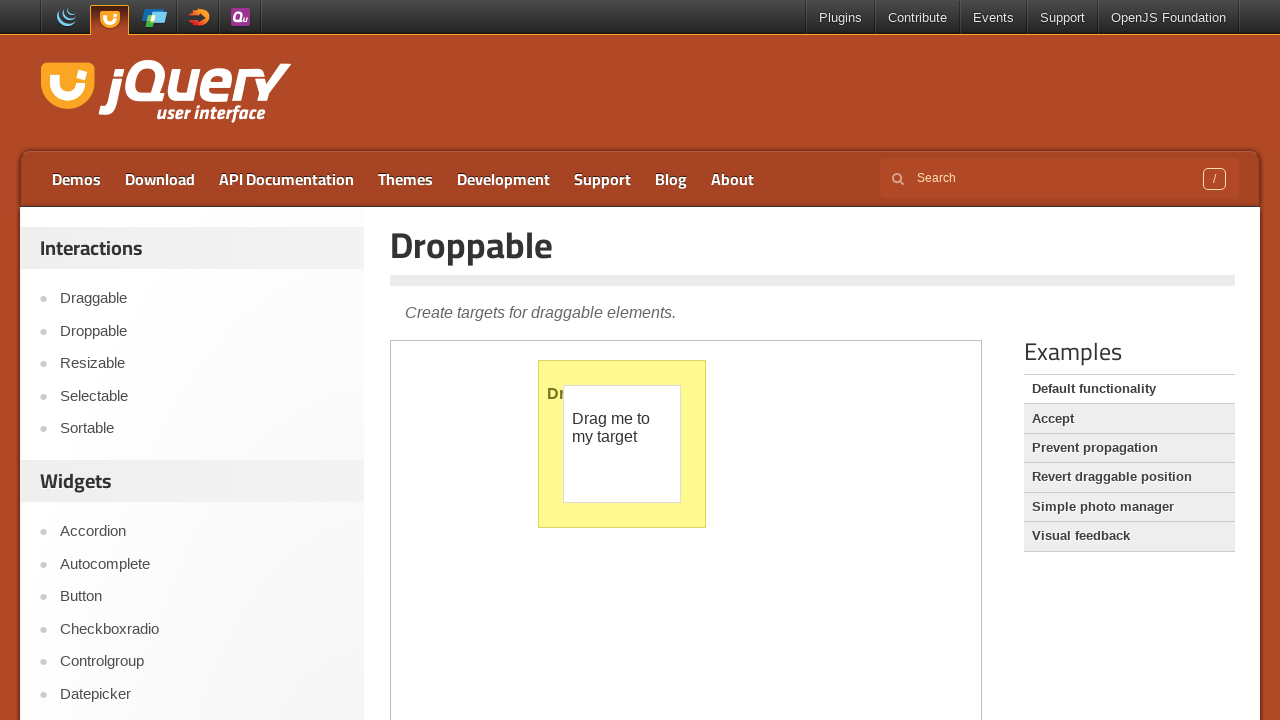

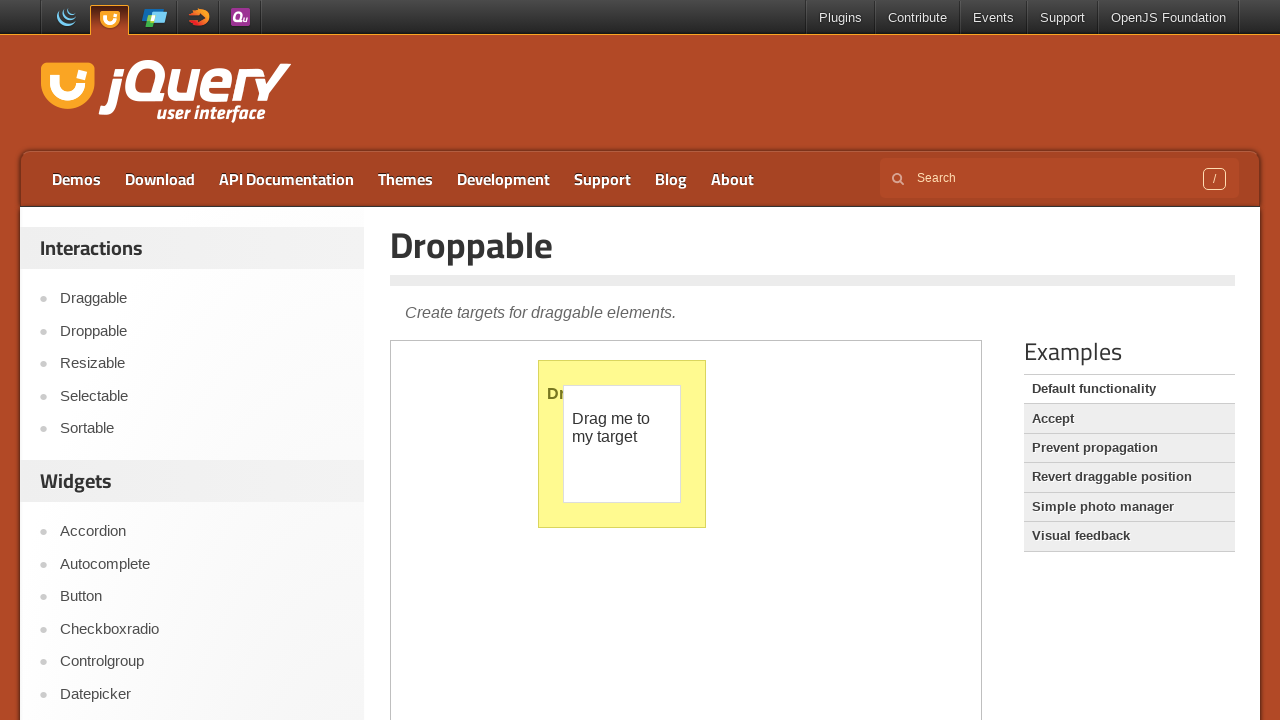